Tests the contact form submission on Jupiter Cloud testing site by navigating to the contact page, filling in form fields (forename, surname, email, telephone, message), and submitting the form.

Starting URL: http://jupiter.cloud.planittesting.com

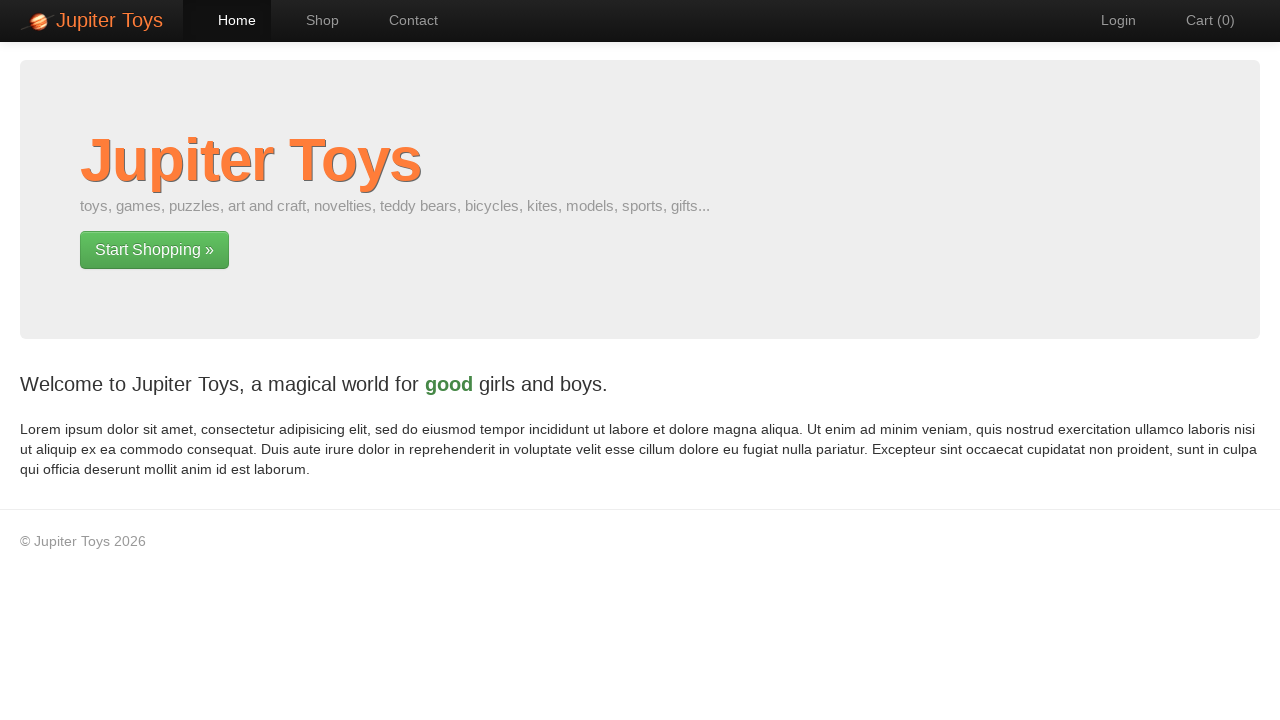

Clicked on Contact navigation link at (404, 20) on #nav-contact a
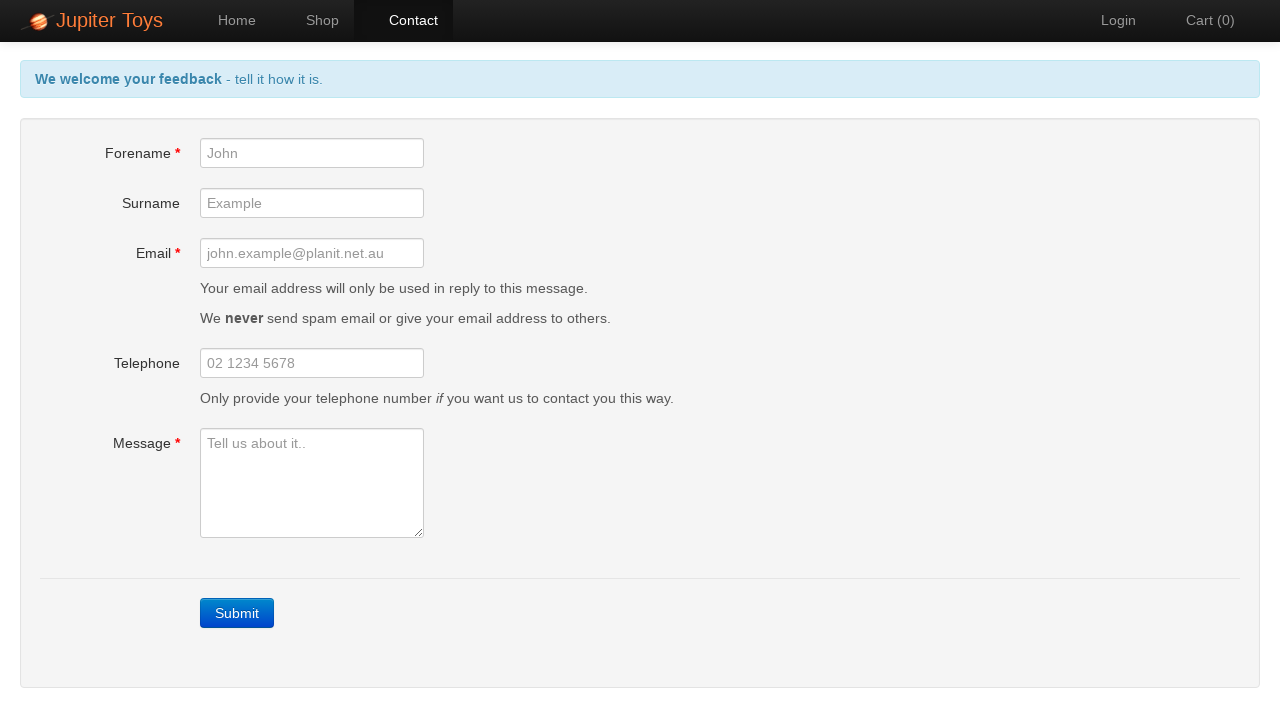

Contact form submit button loaded
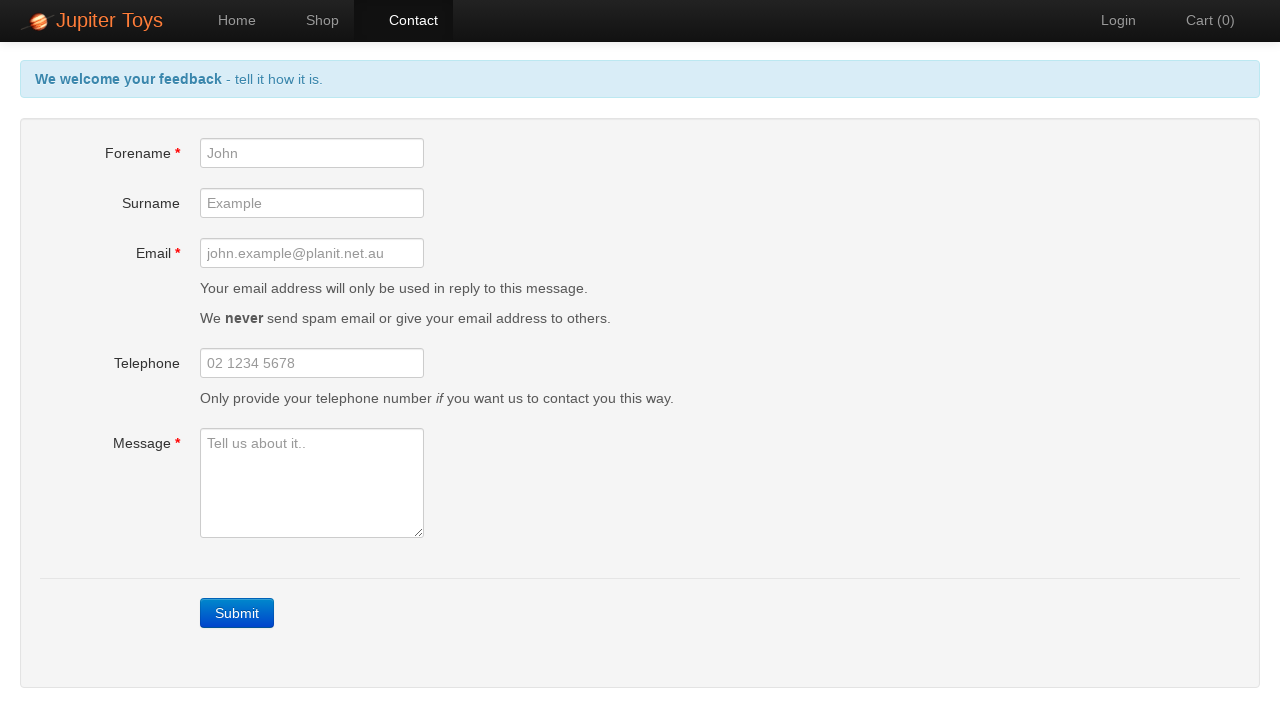

Clicked submit button to trigger form validation at (237, 613) on xpath=//form//a[contains(@class, 'btn')]
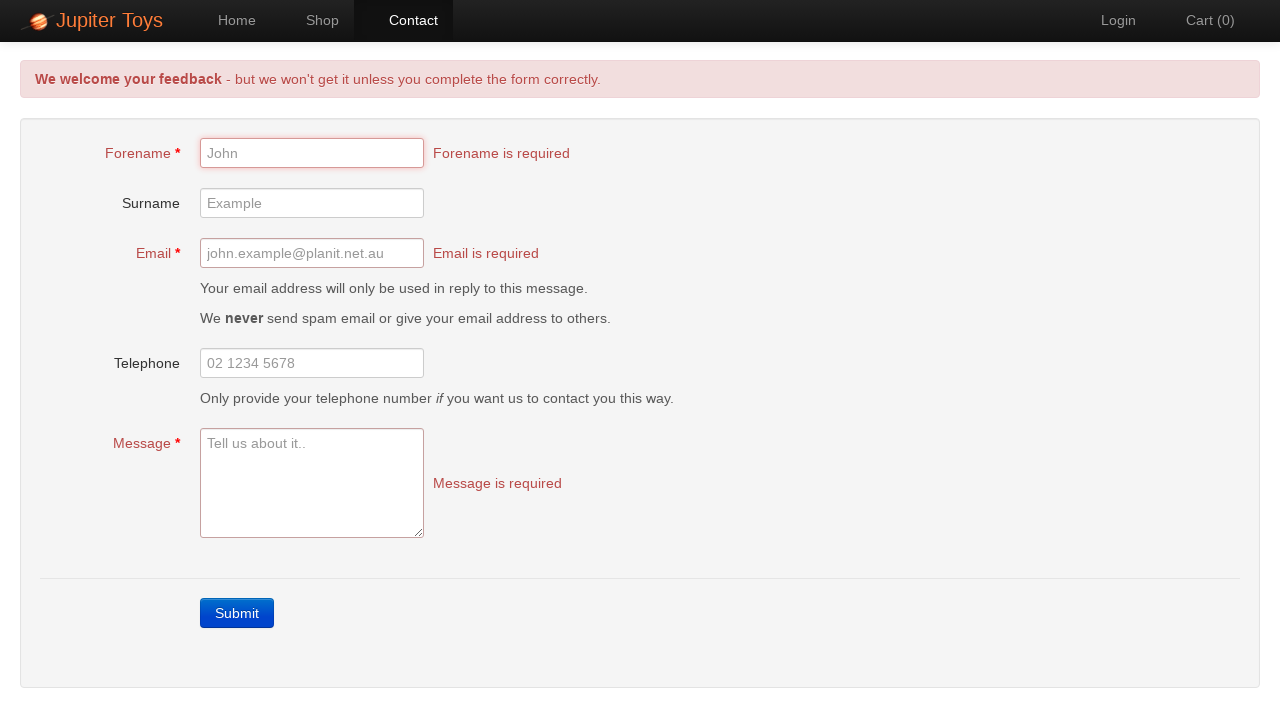

Filled forename field with 'Jennifer' on #forename
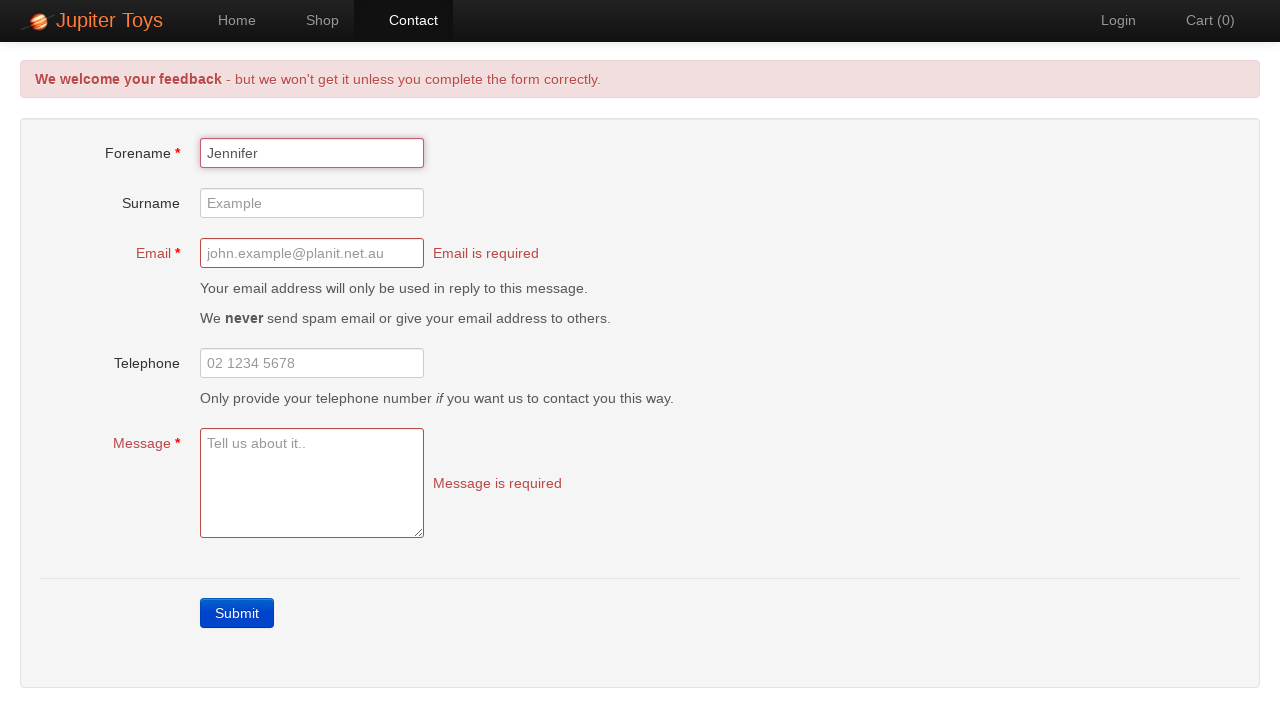

Filled surname field with 'Martinez' on #surname
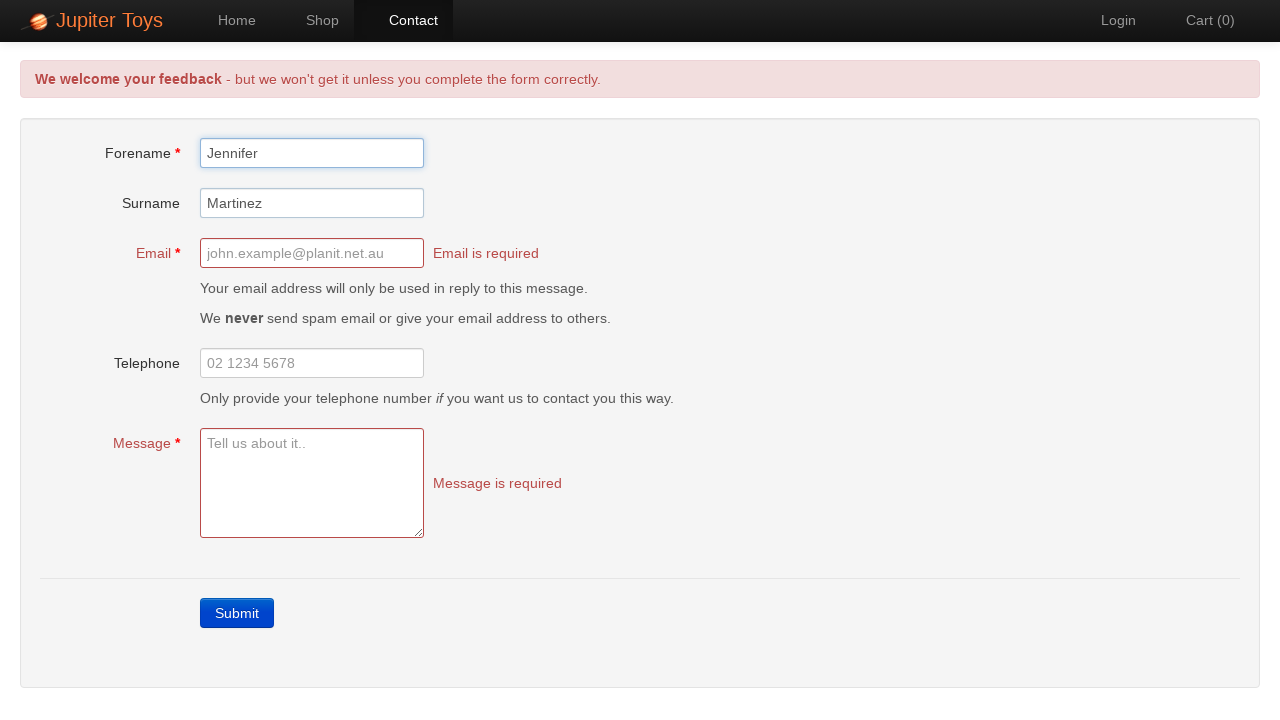

Filled email field with 'jennifer.martinez@testmail.com' on #email
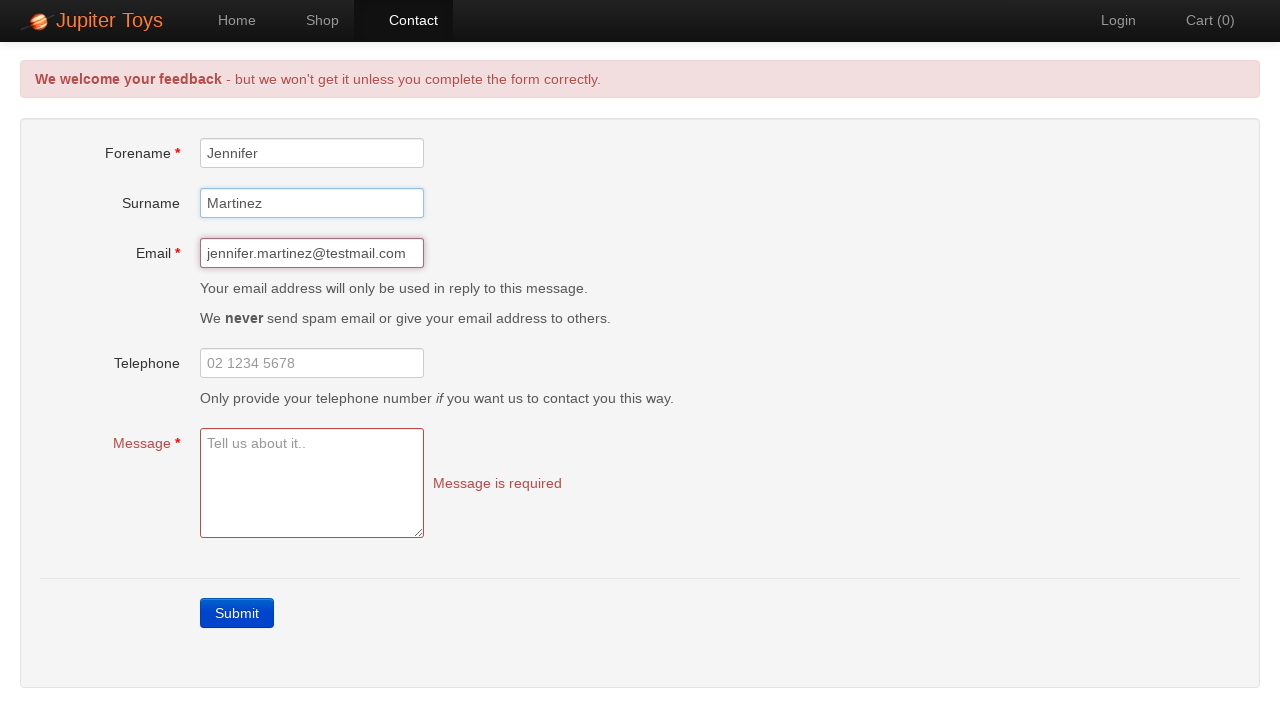

Filled telephone field with '5551234567' on #telephone
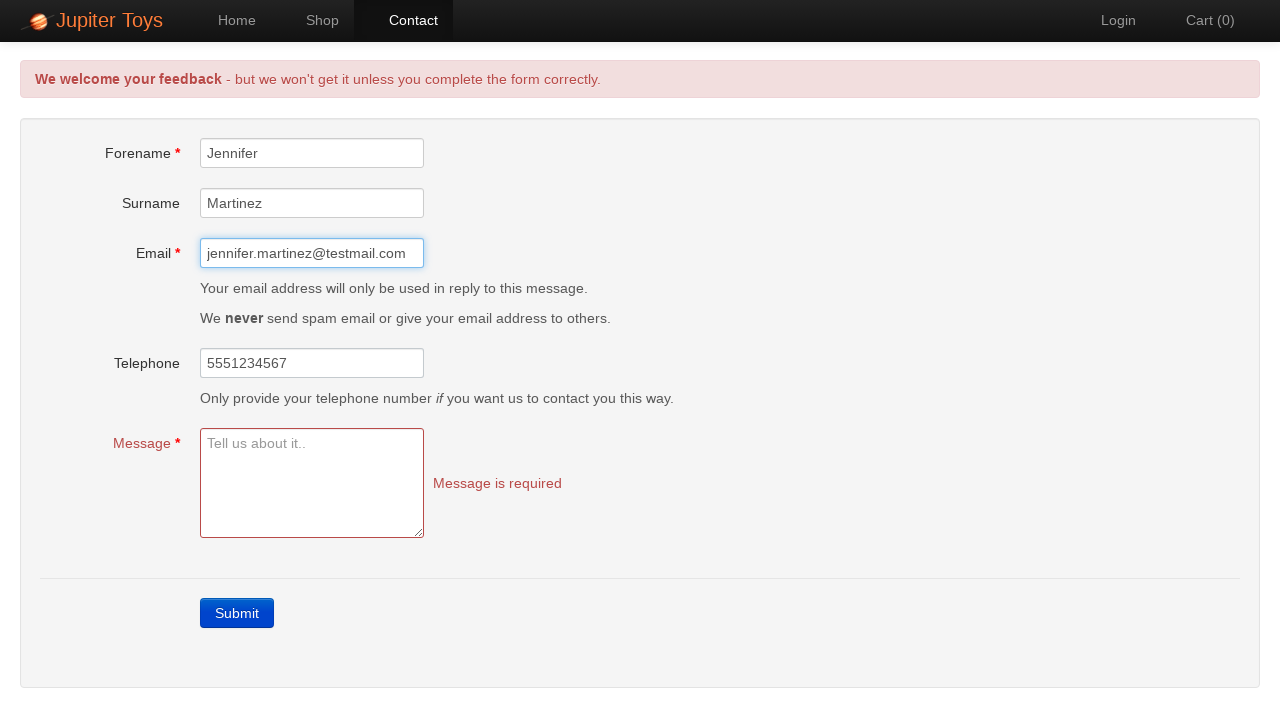

Filled message field with test message on #message
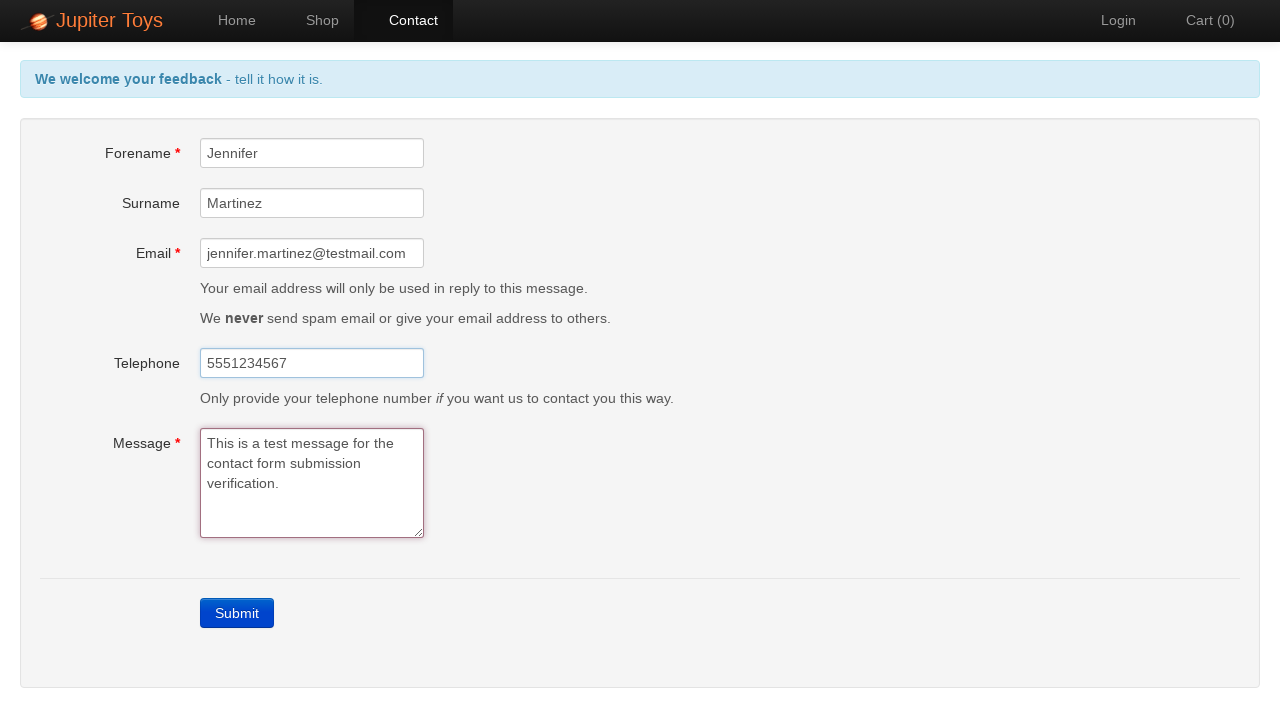

Clicked submit button to submit the contact form at (237, 613) on xpath=//form//a[contains(@class, 'btn')]
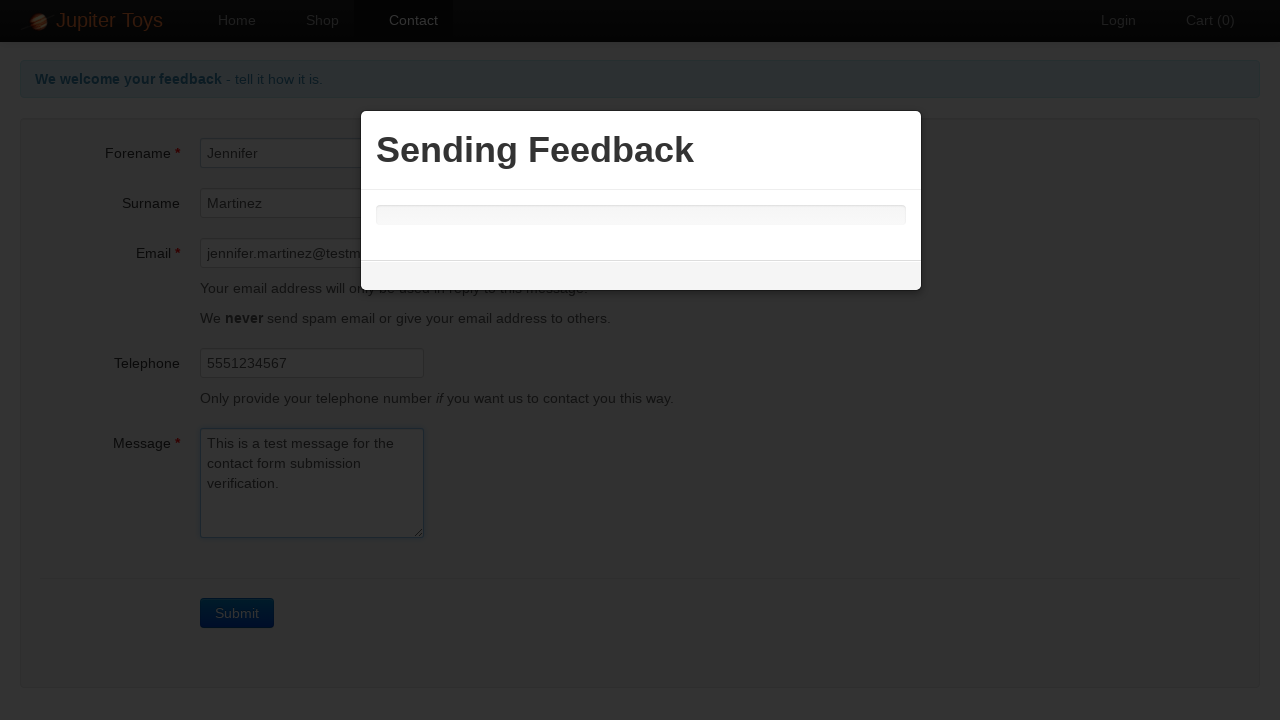

Contact form submitted successfully and confirmation message displayed
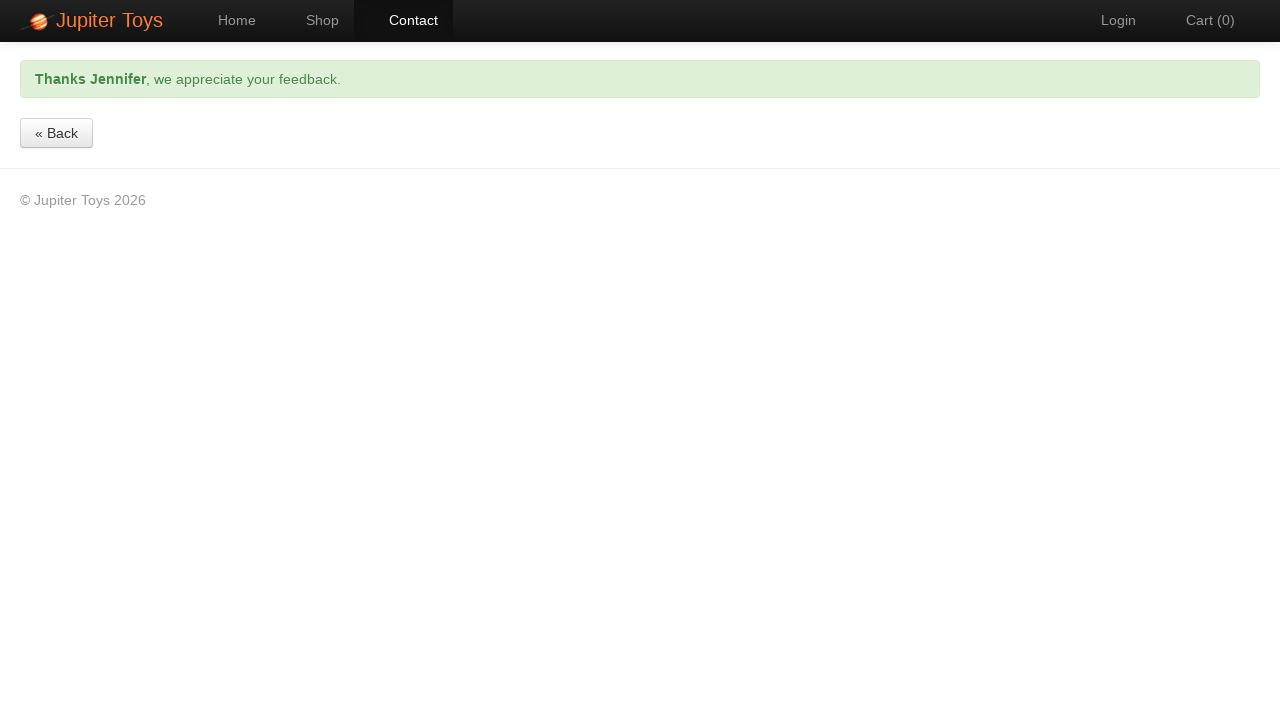

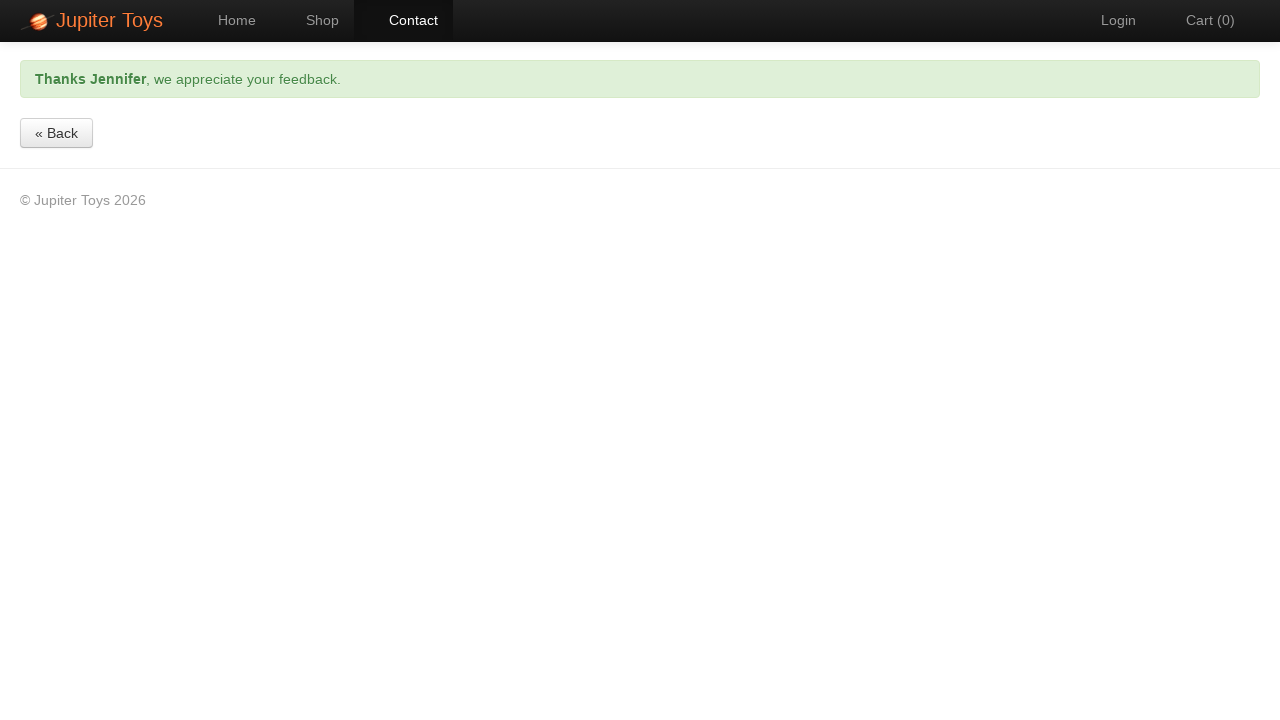